Tests window handle functionality by navigating to a practice page, clicking a button that opens a new browser window, and handling multiple window contexts.

Starting URL: https://www.letskodeit.com/practice

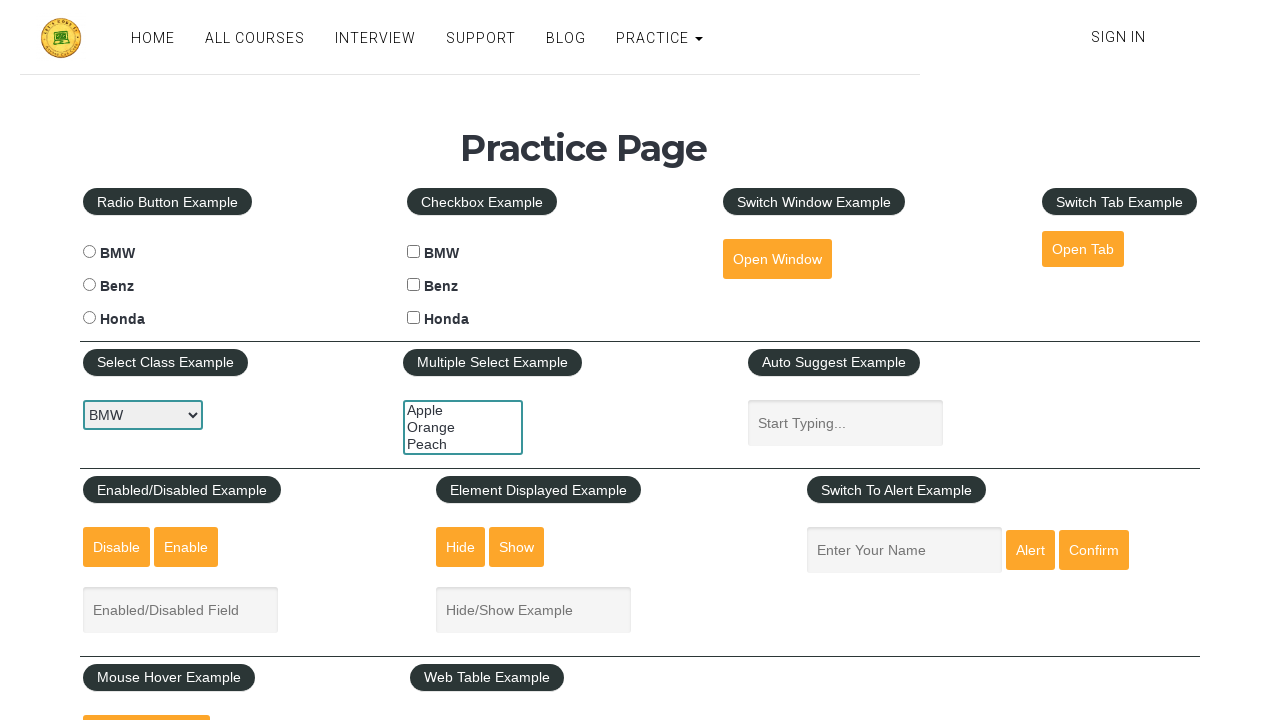

Set viewport size to 1920x1080
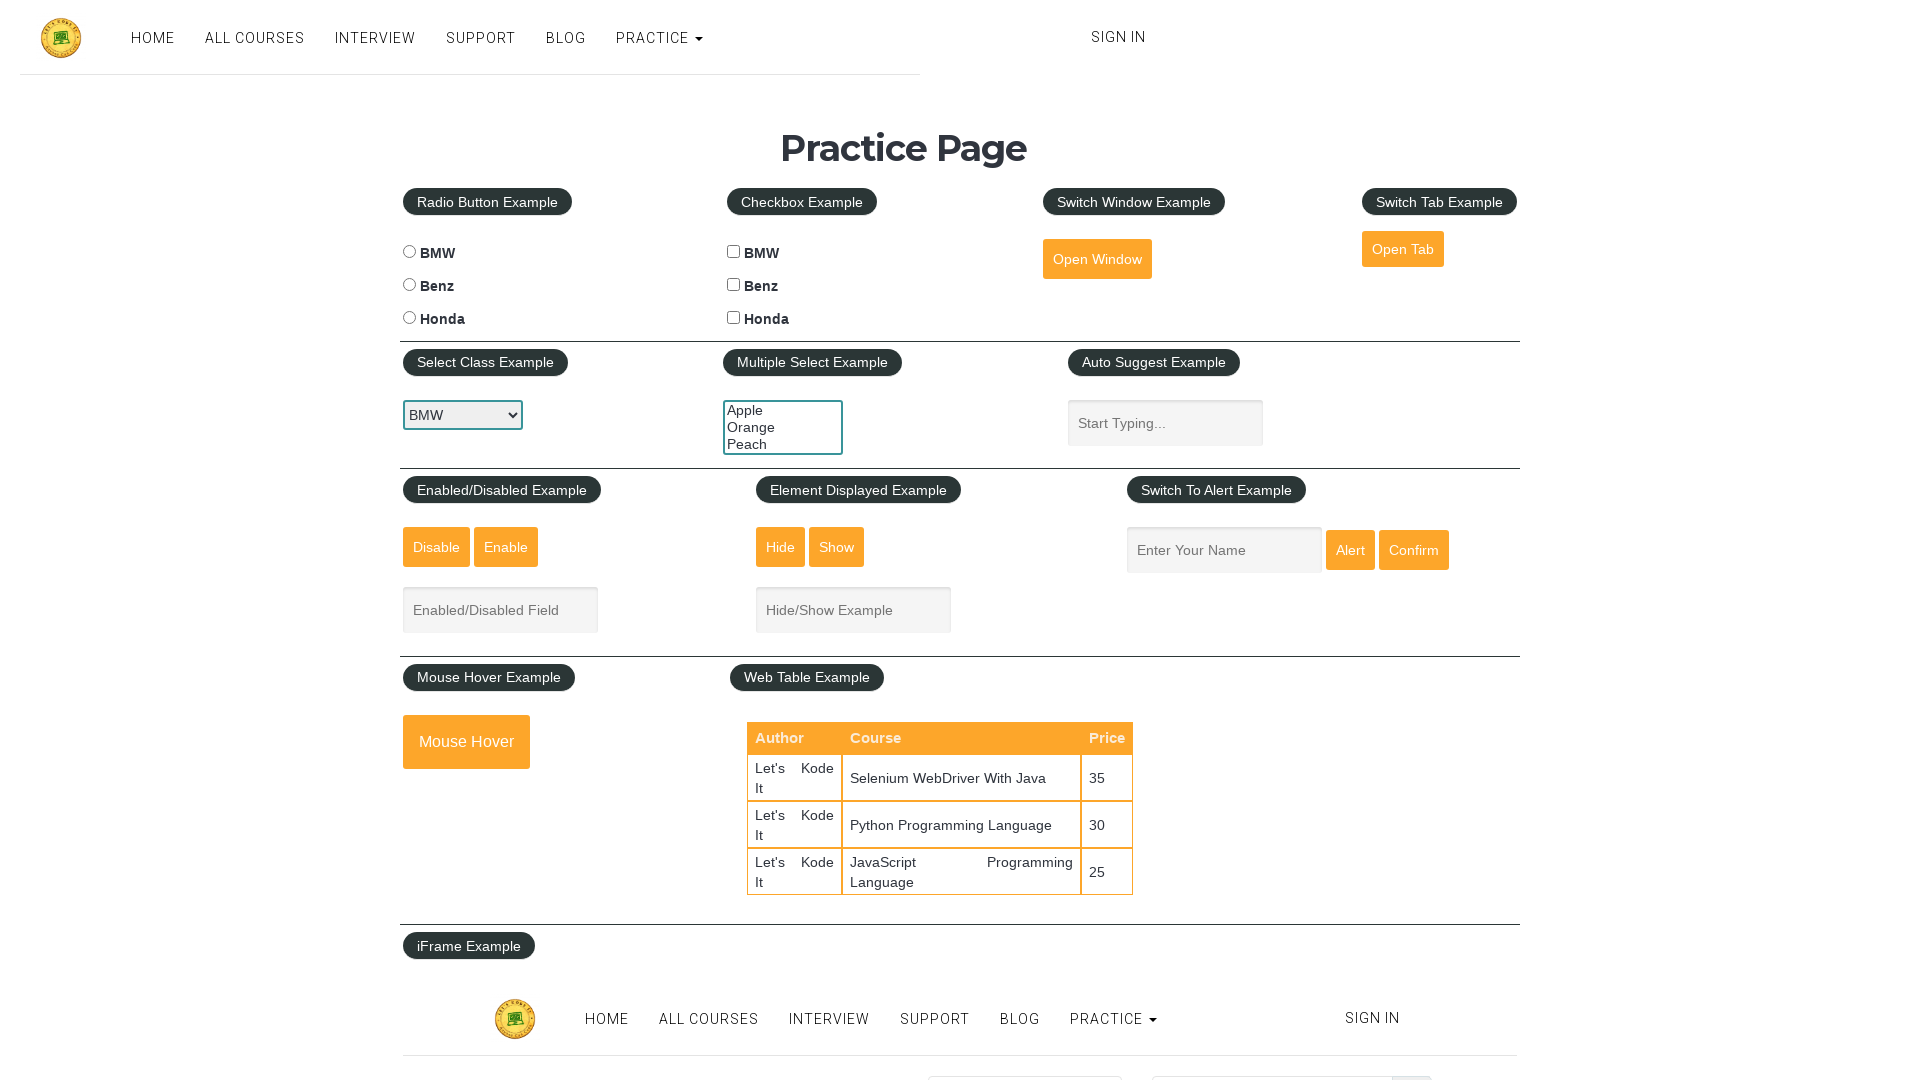

Waited 2 seconds for page to load
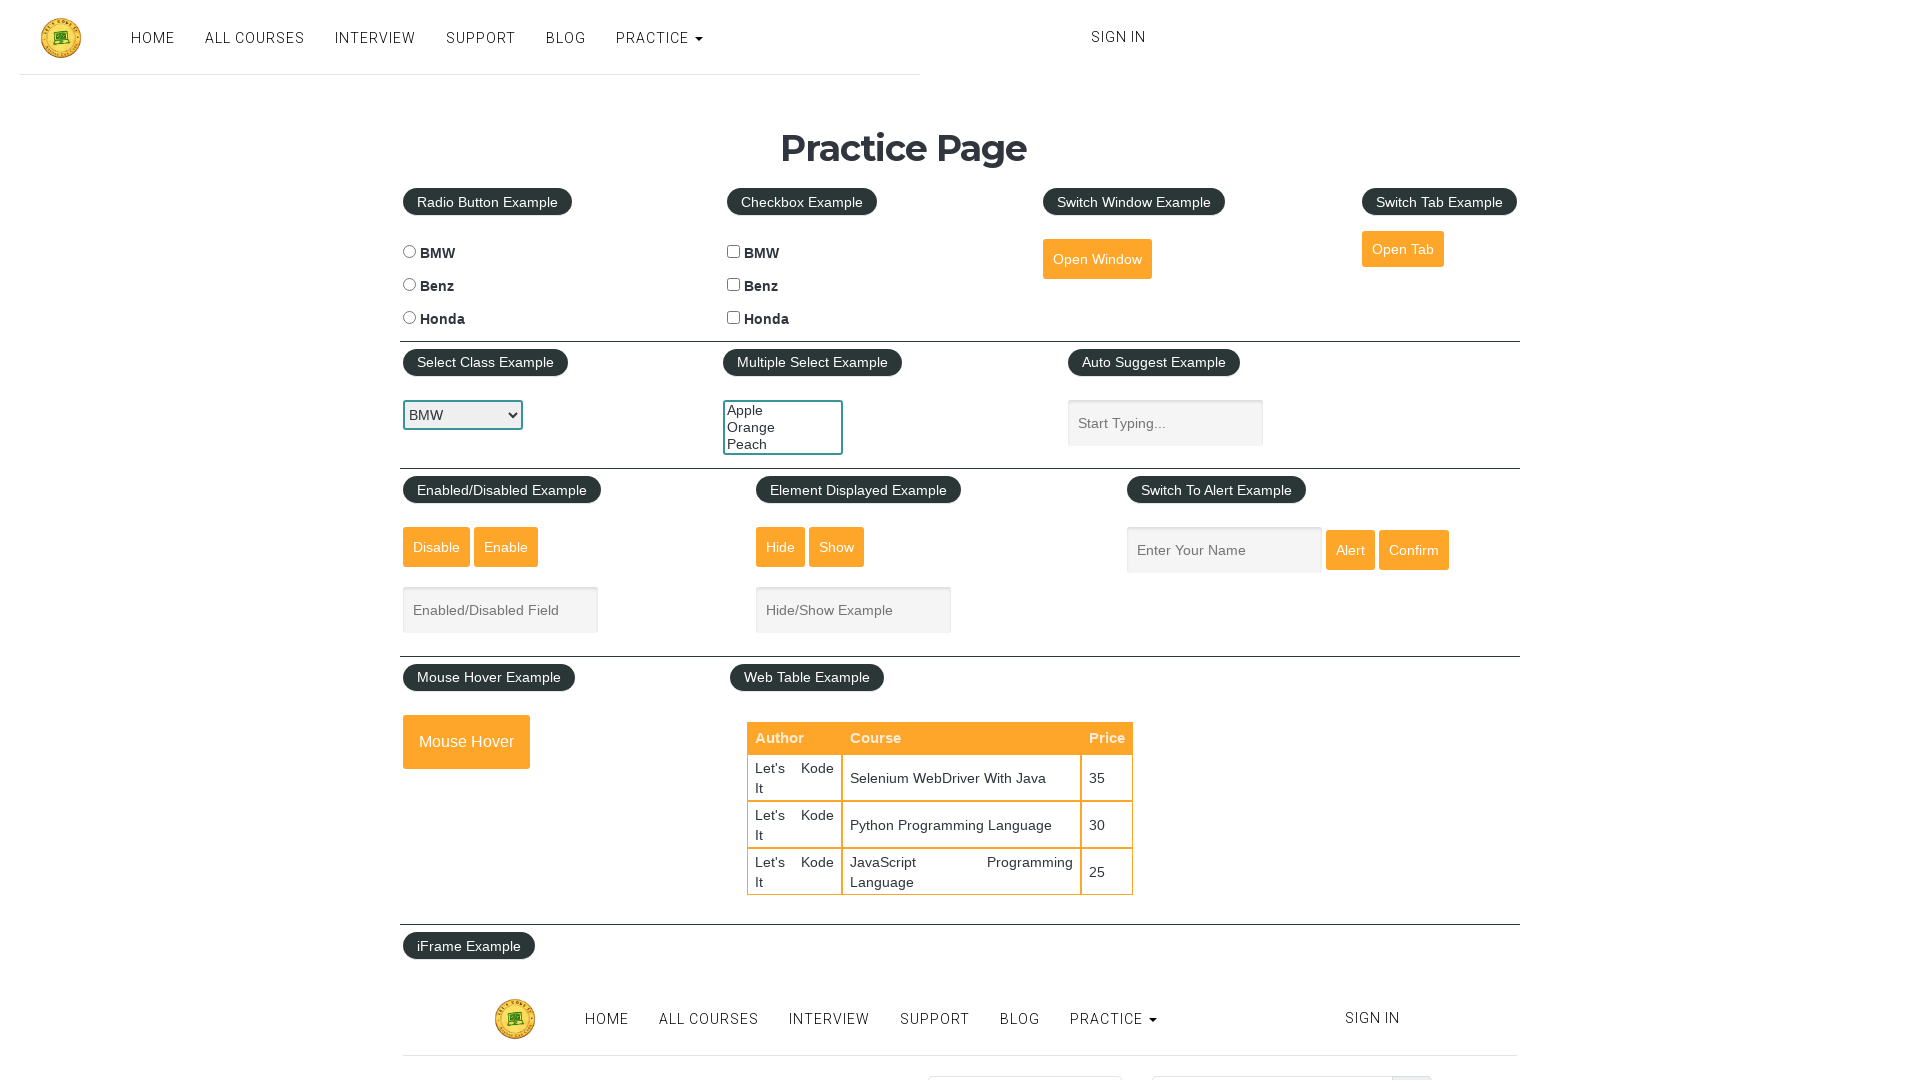

Clicked button to open new window at (1097, 259) on #openwindow
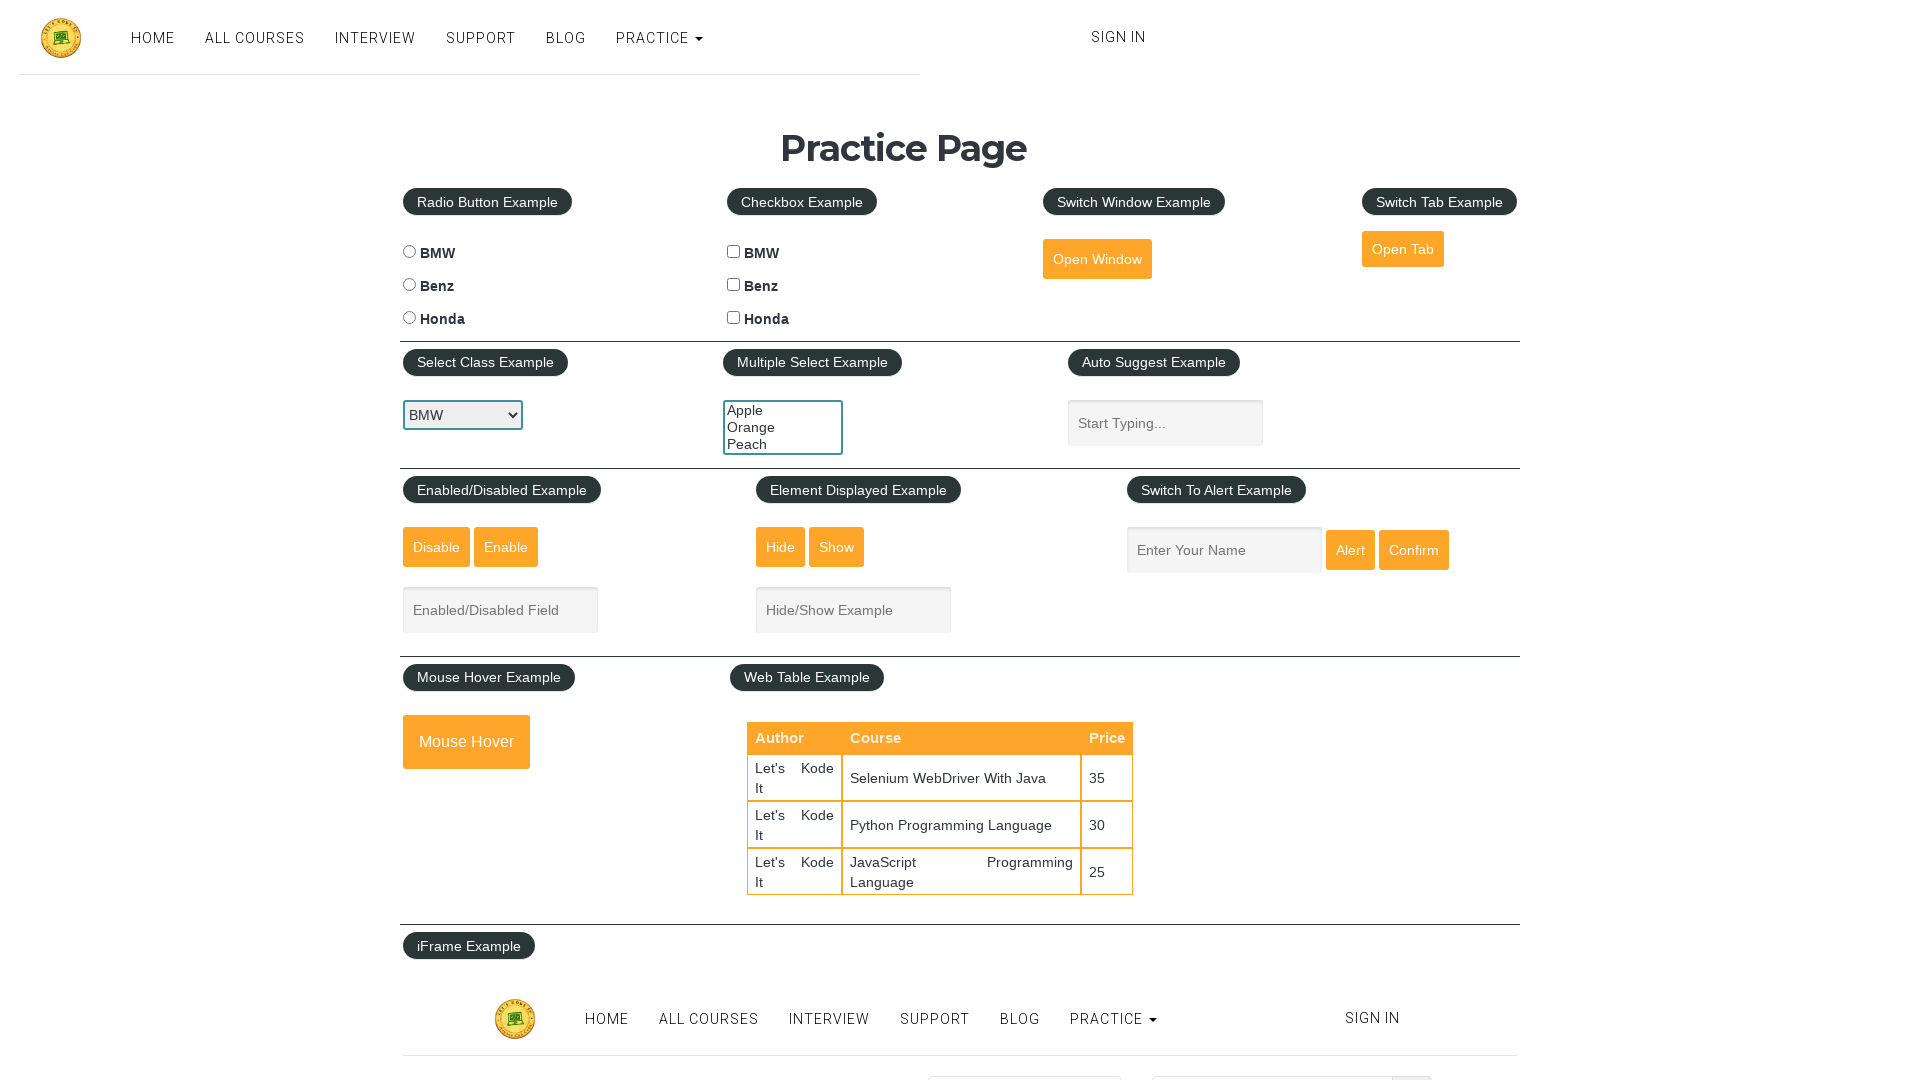

Retrieved new page object from context
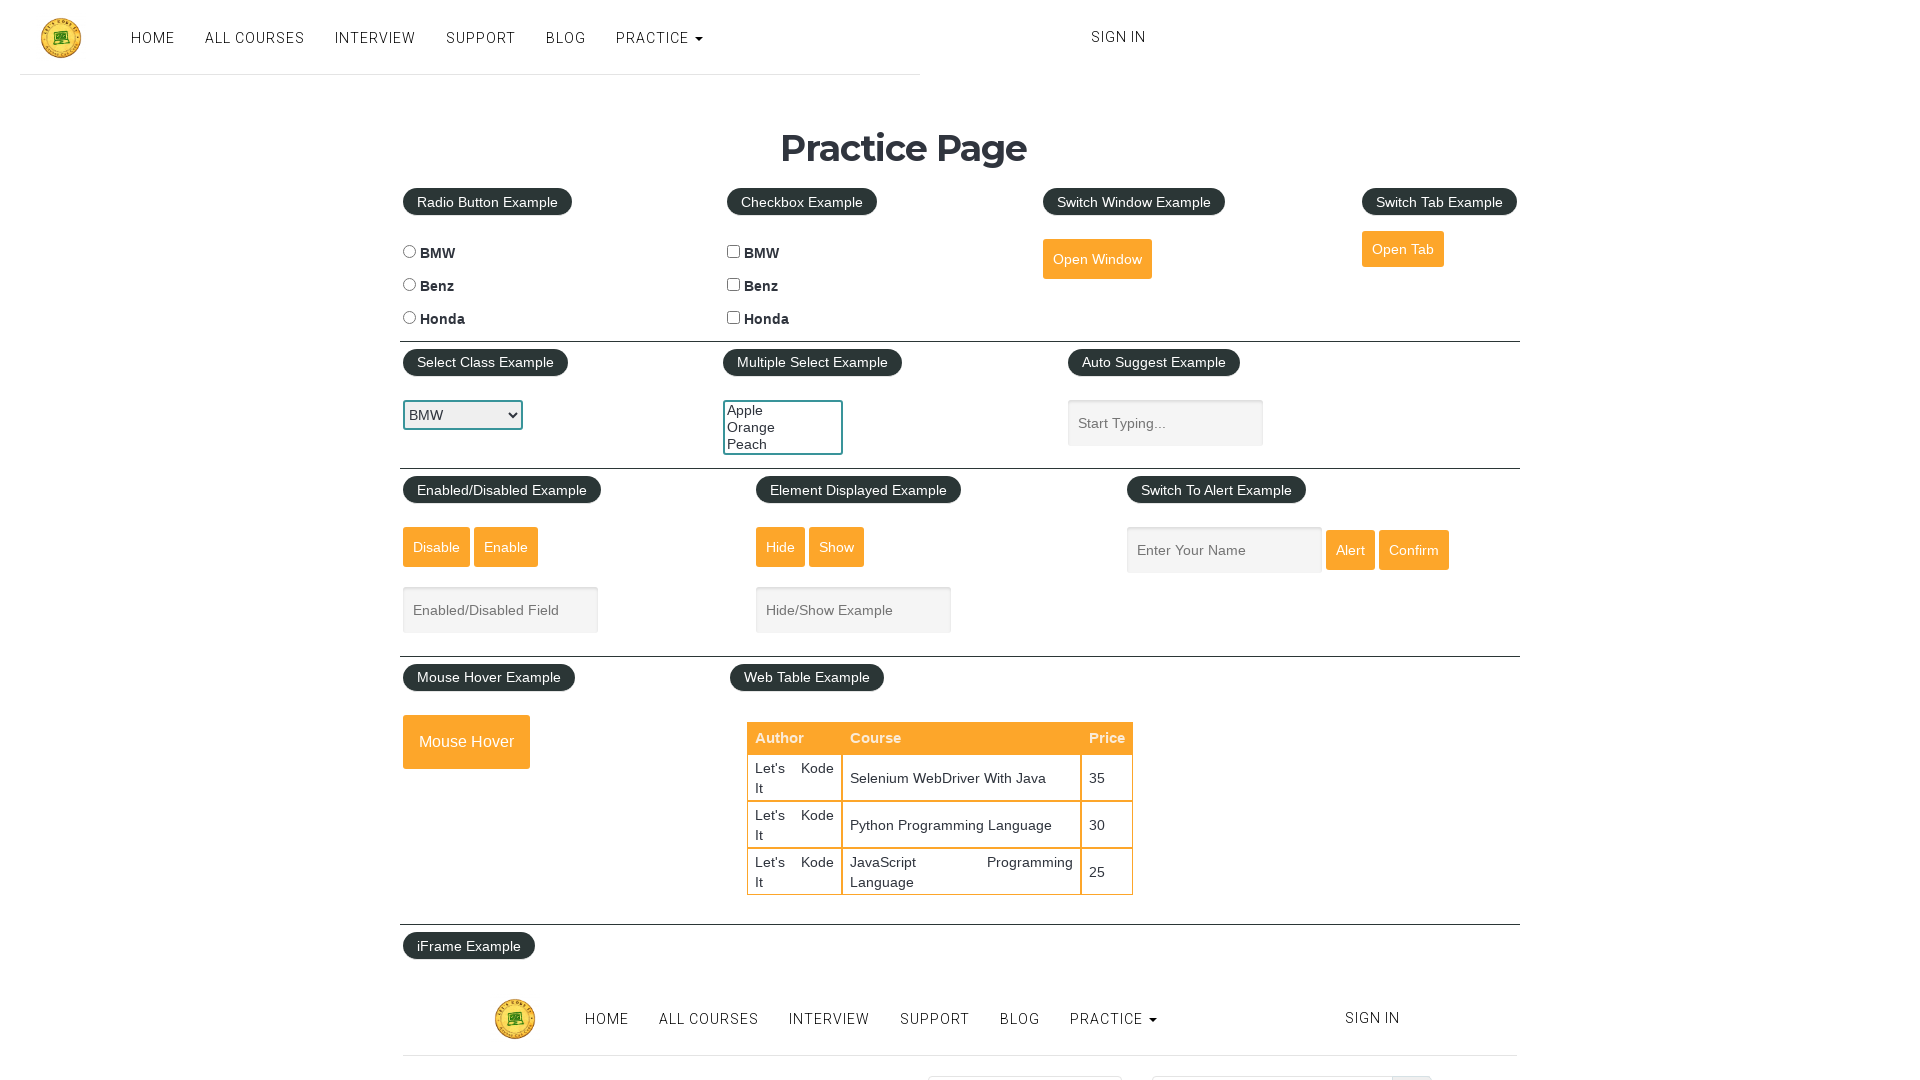

Waited for new page to fully load
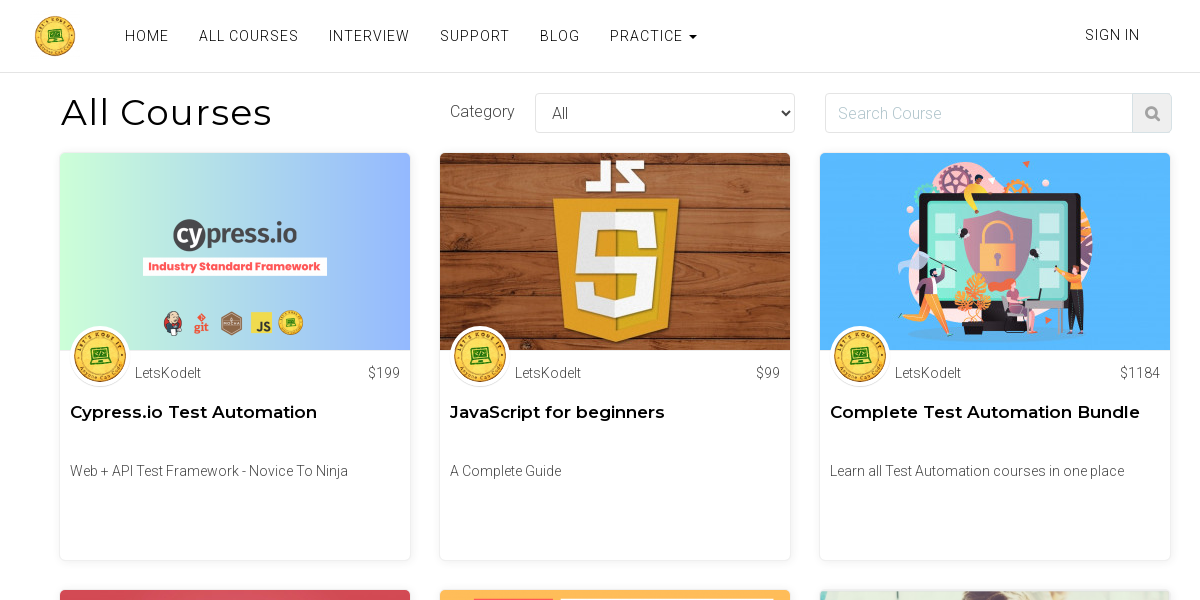

Retrieved all pages in context
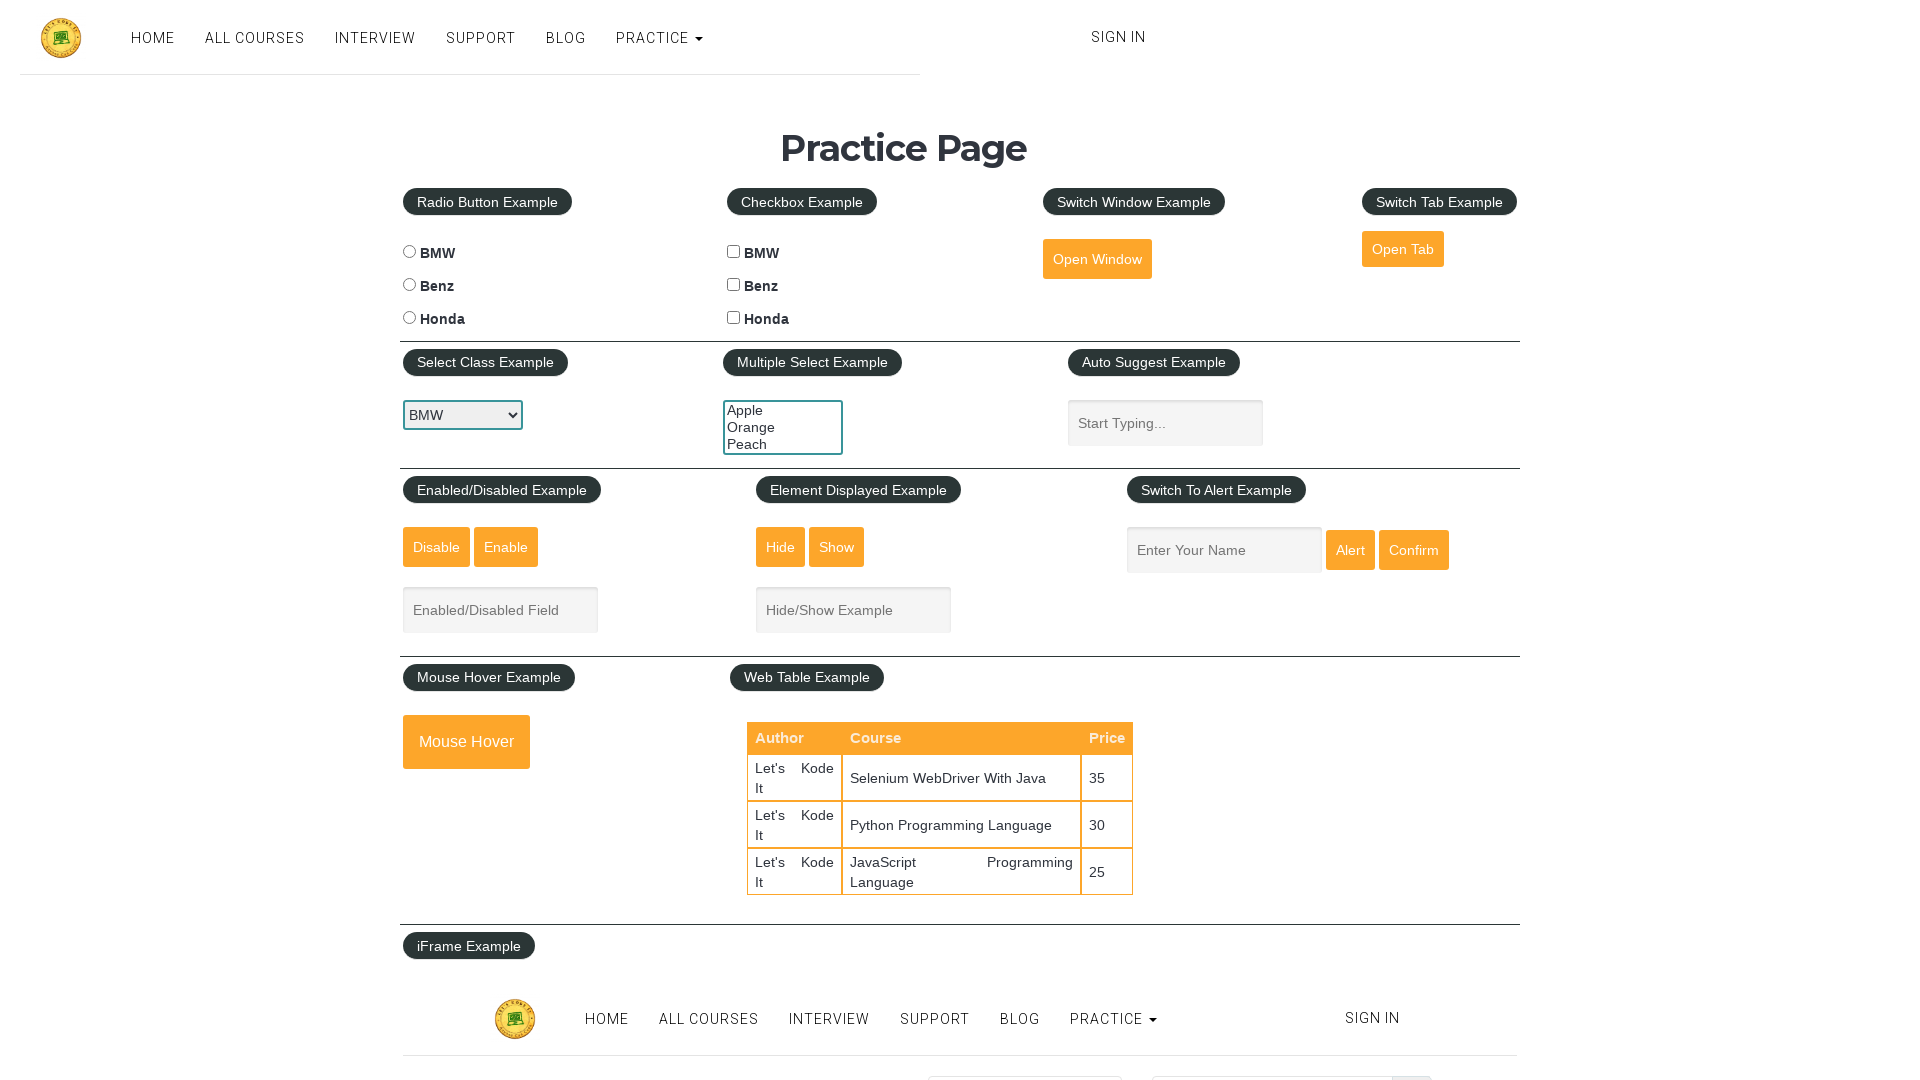

Closed the new page window
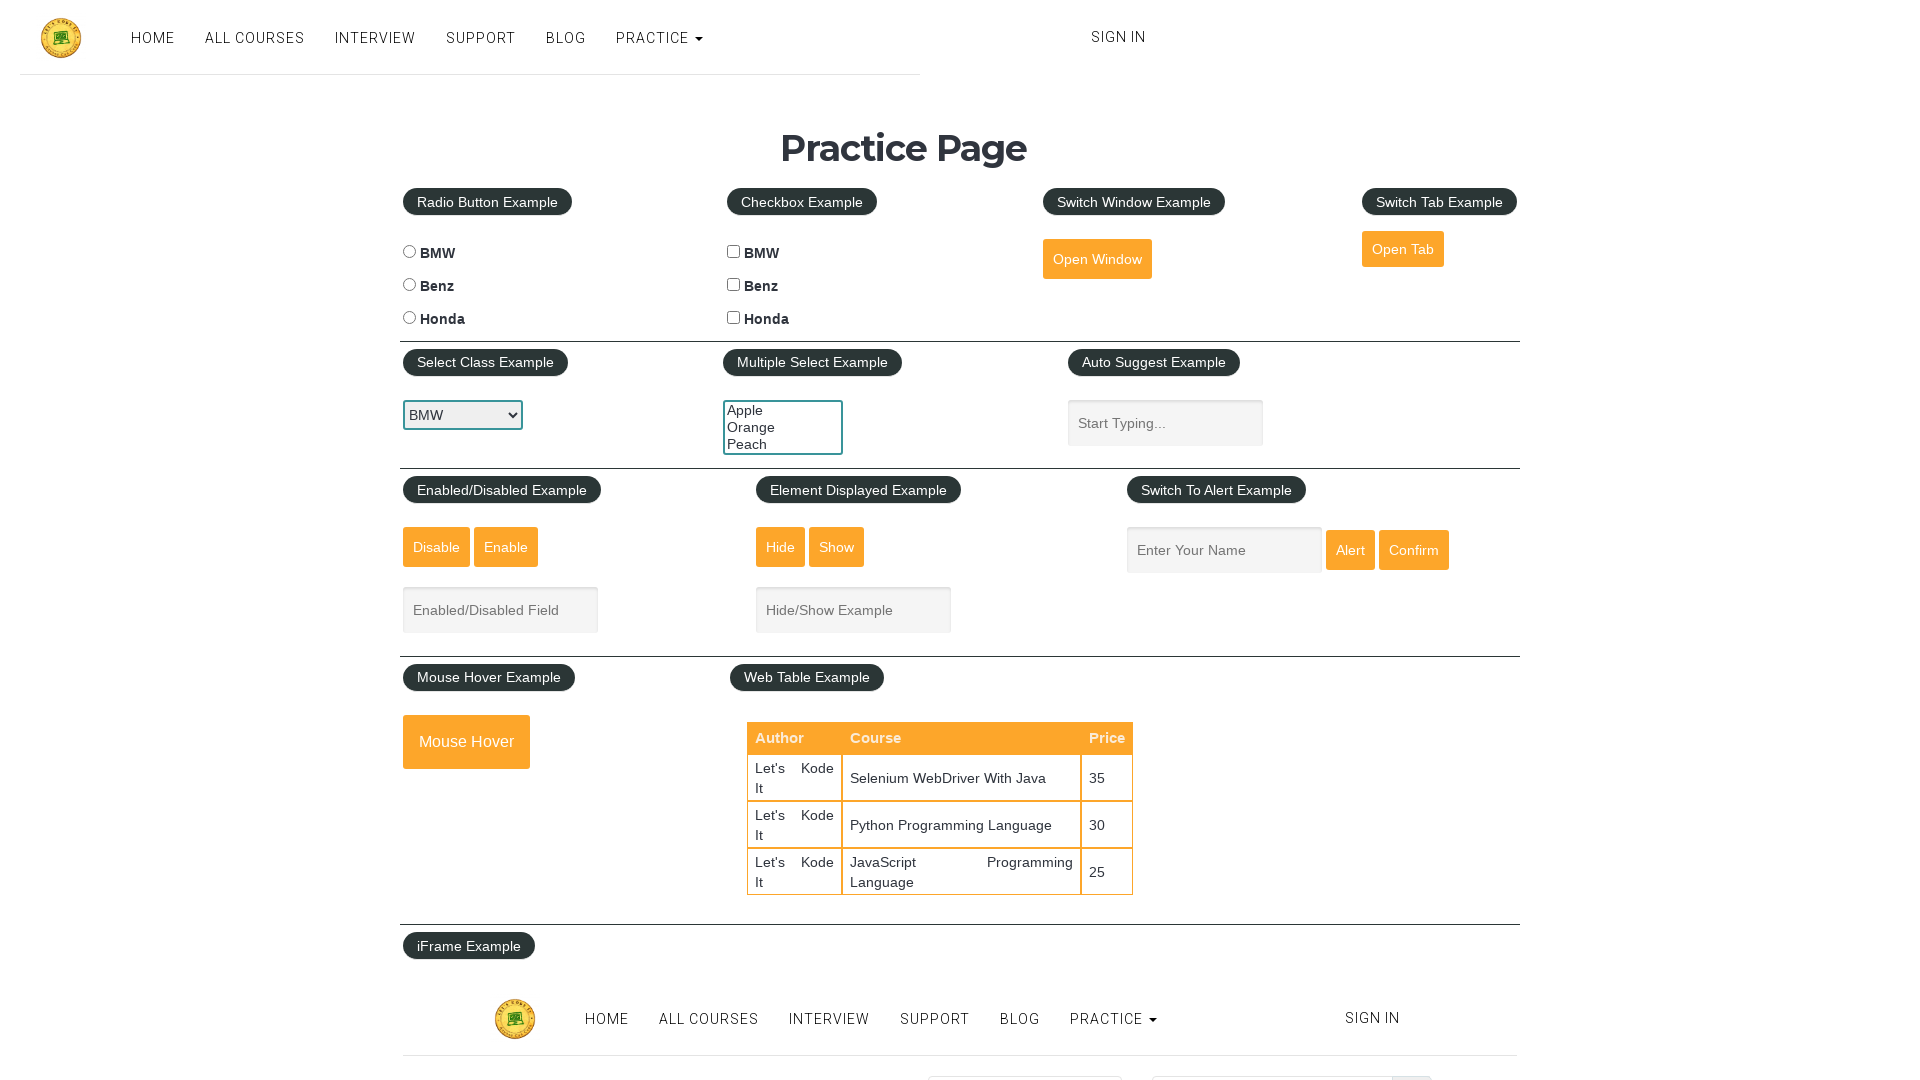

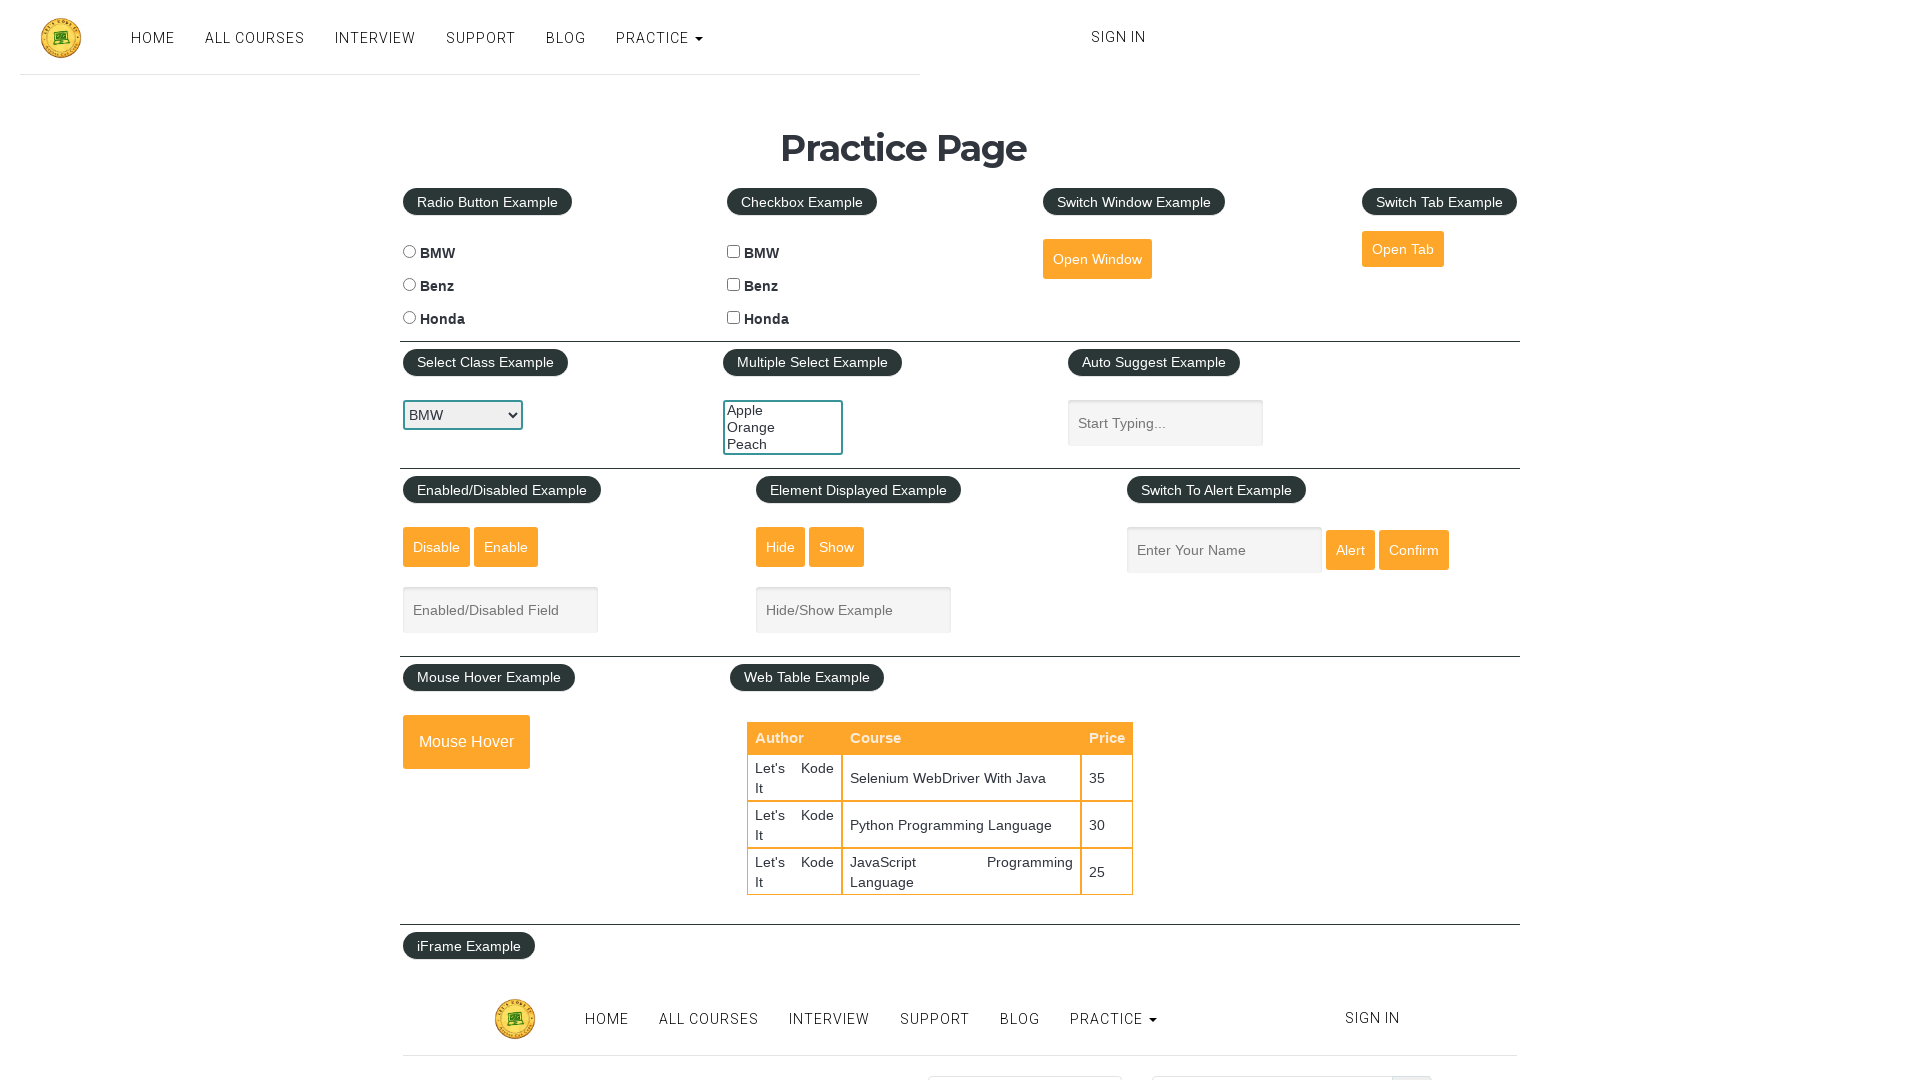